Tests registration form validation by submitting an empty form and verifying that all required field error messages are displayed.

Starting URL: https://alada.vn/tai-khoan/dang-ky.html

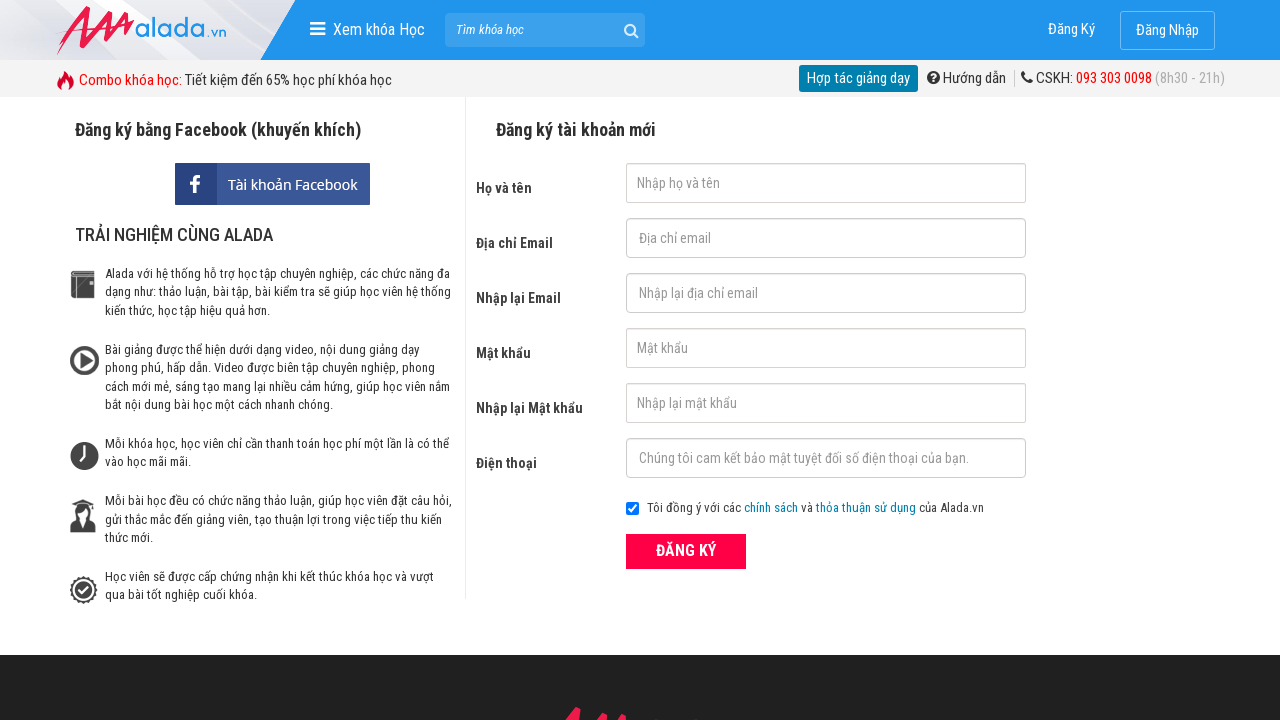

Navigated to registration page
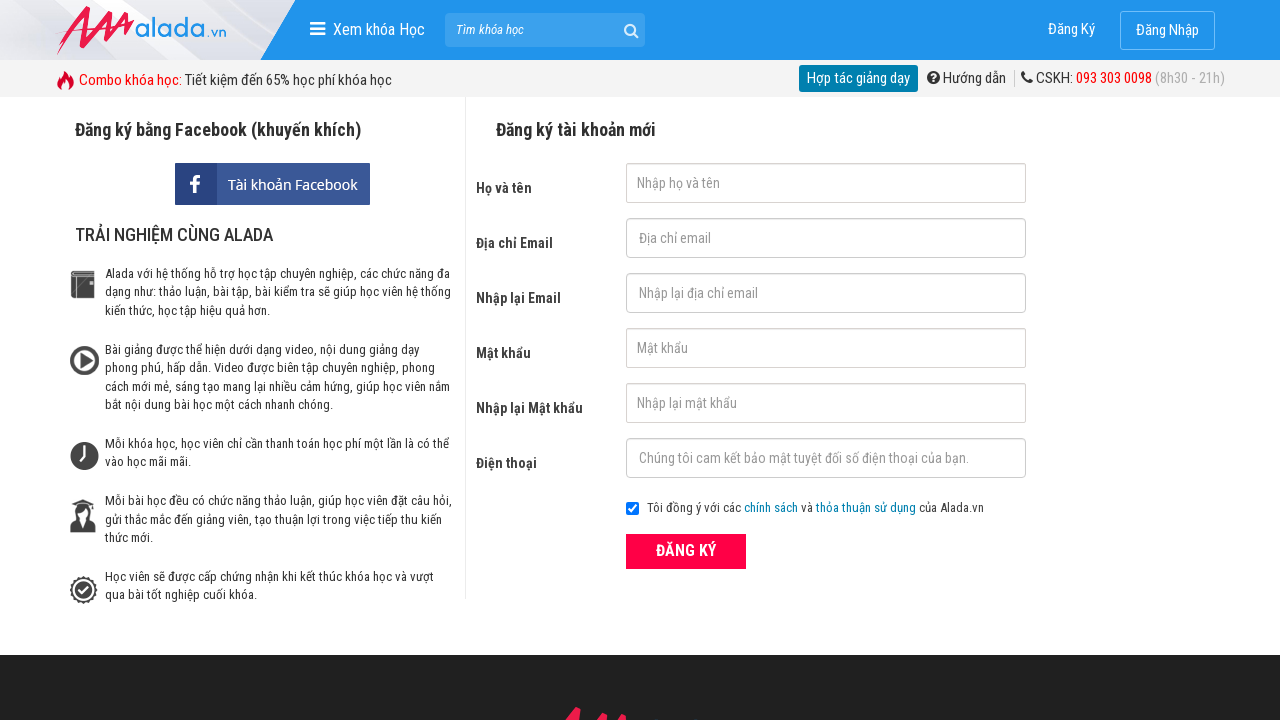

Clicked register button without filling any fields at (686, 551) on button.btn_pink_sm.fs16
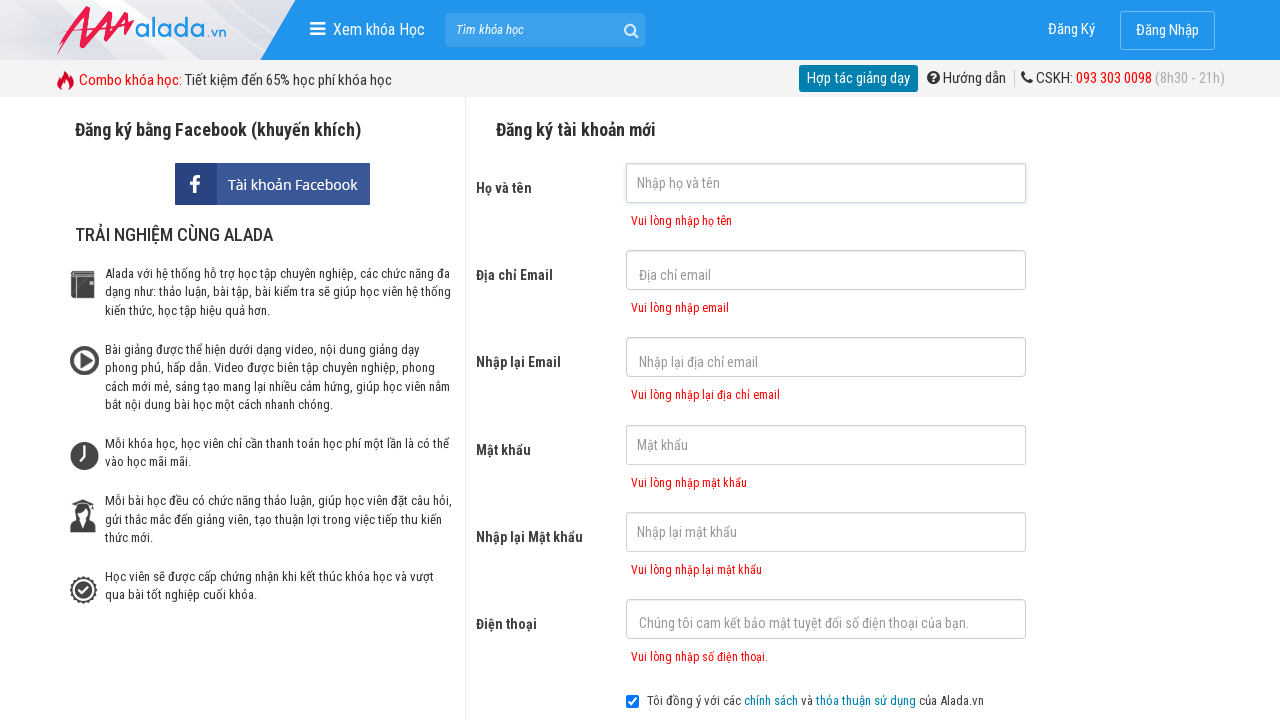

First name error message is displayed
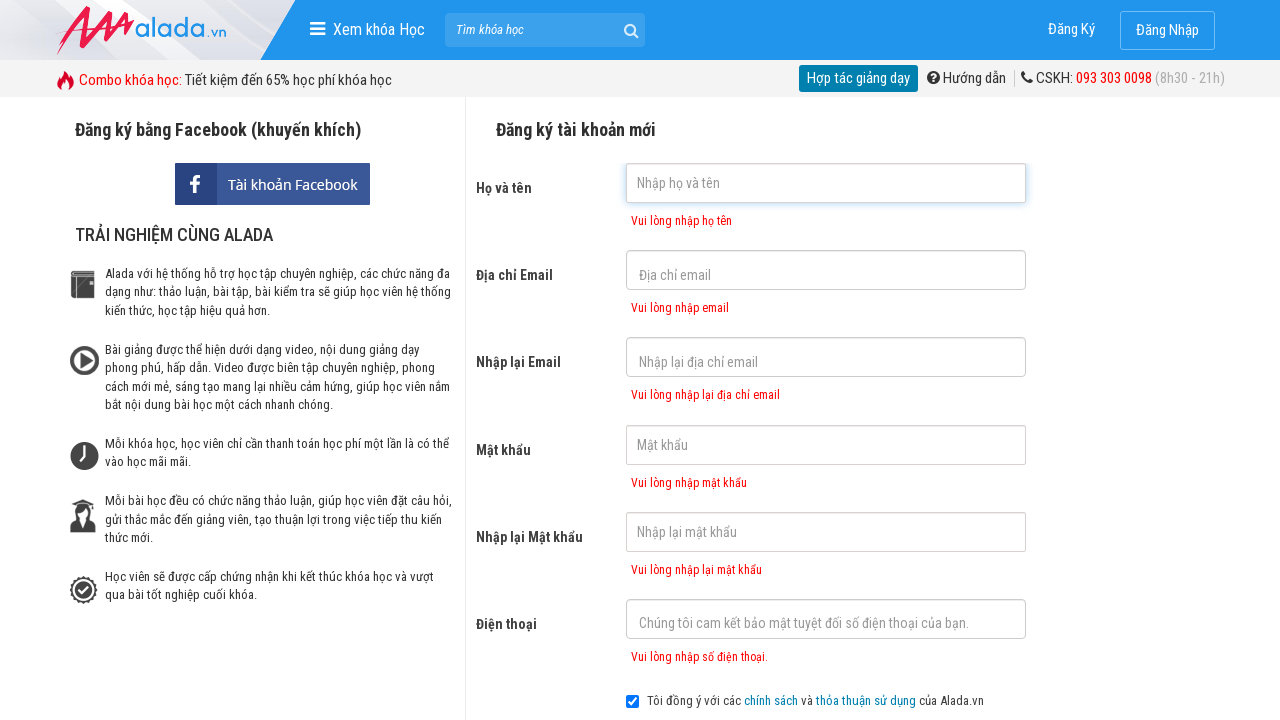

Email error message is displayed
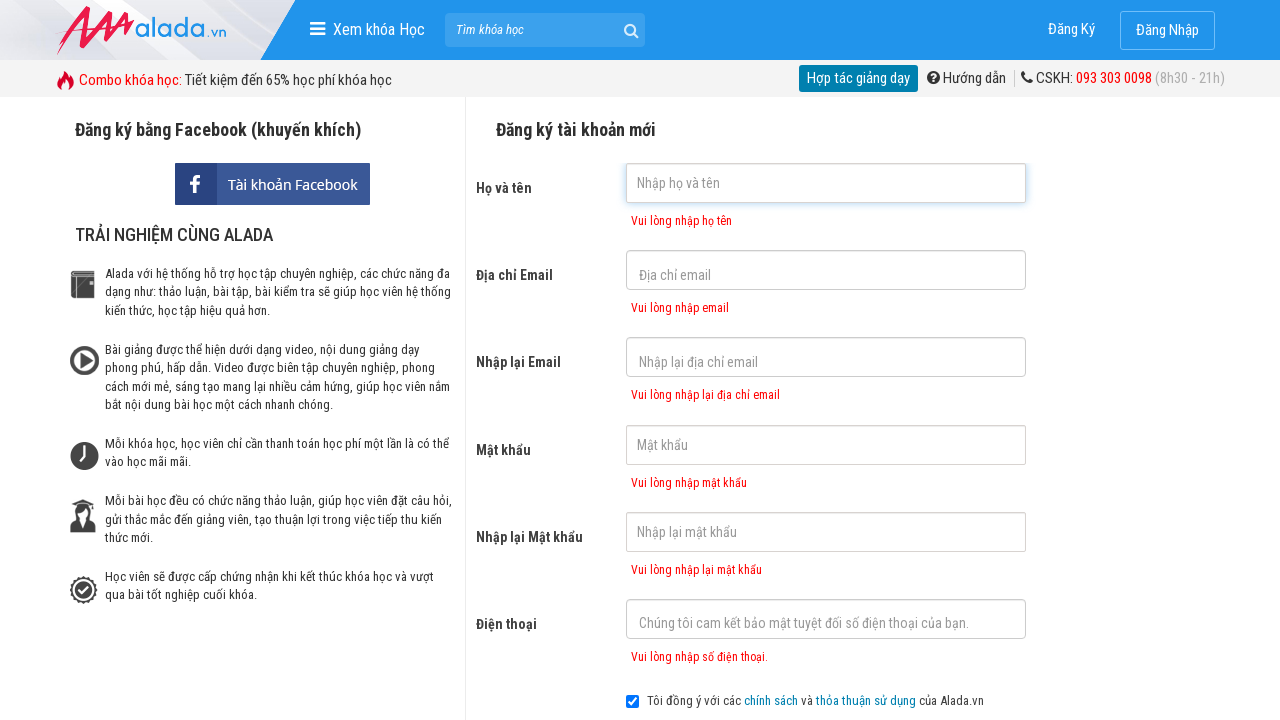

Confirm email error message is displayed
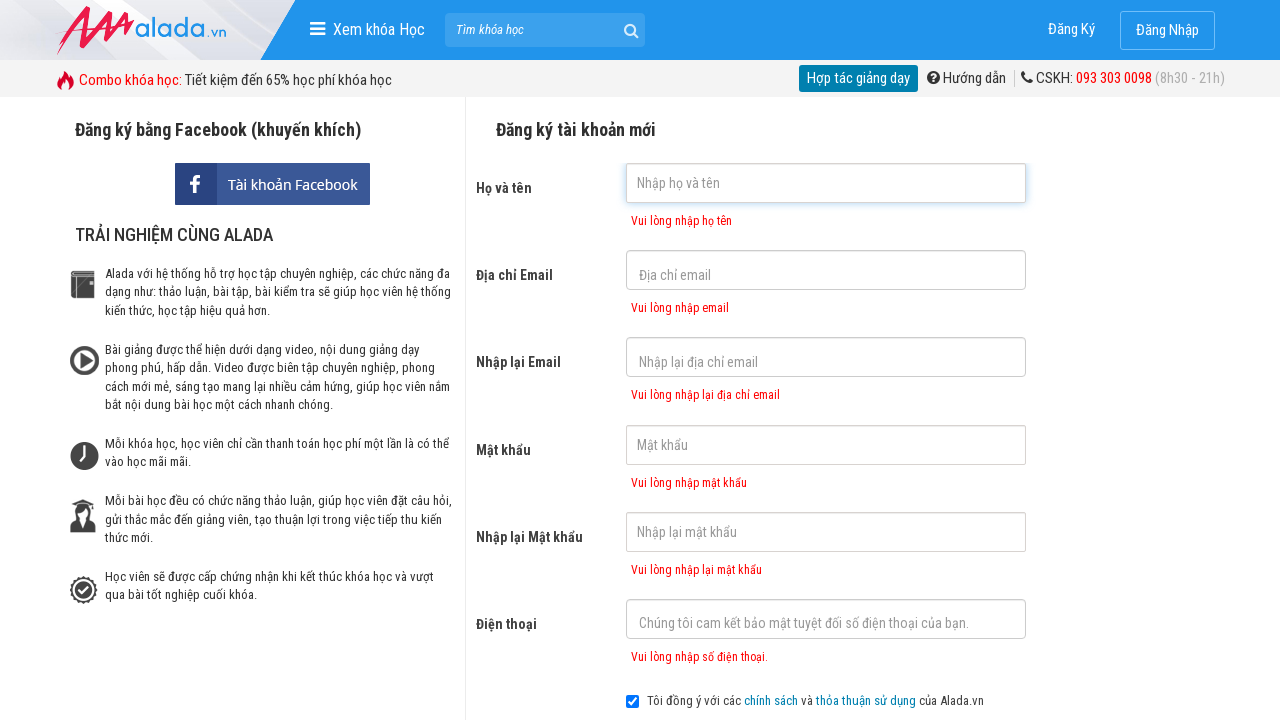

Password error message is displayed
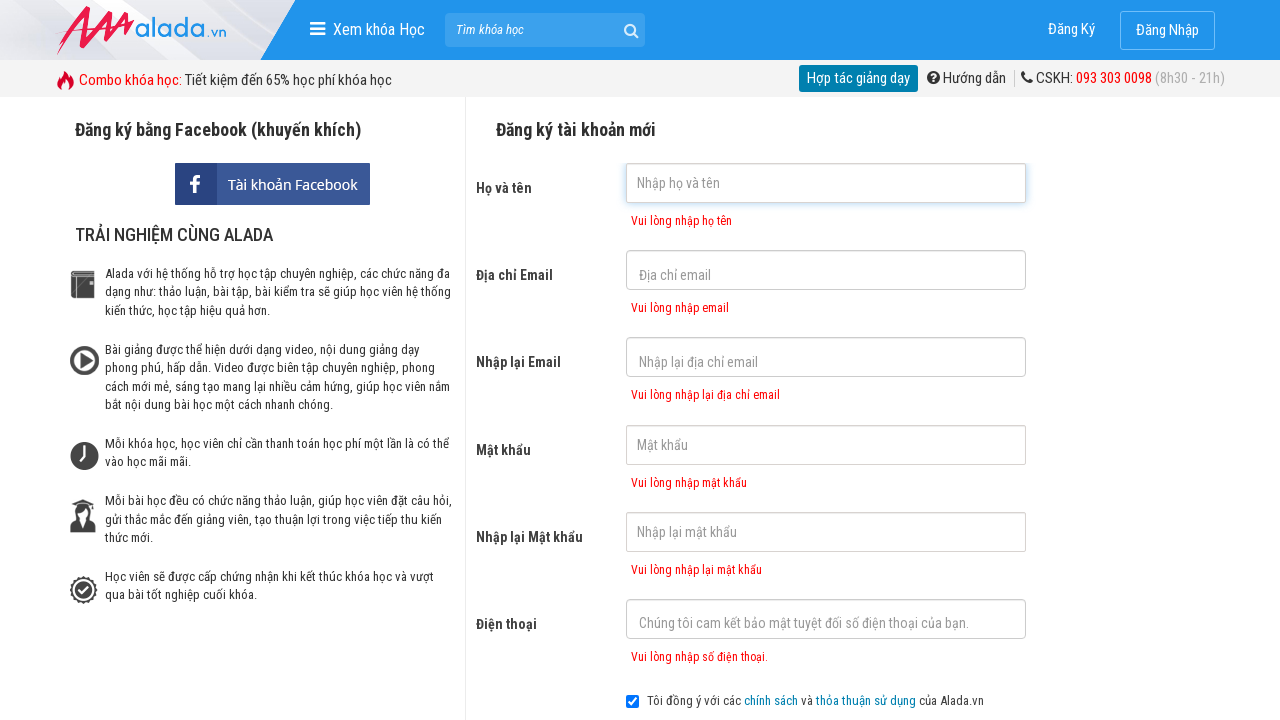

Confirm password error message is displayed
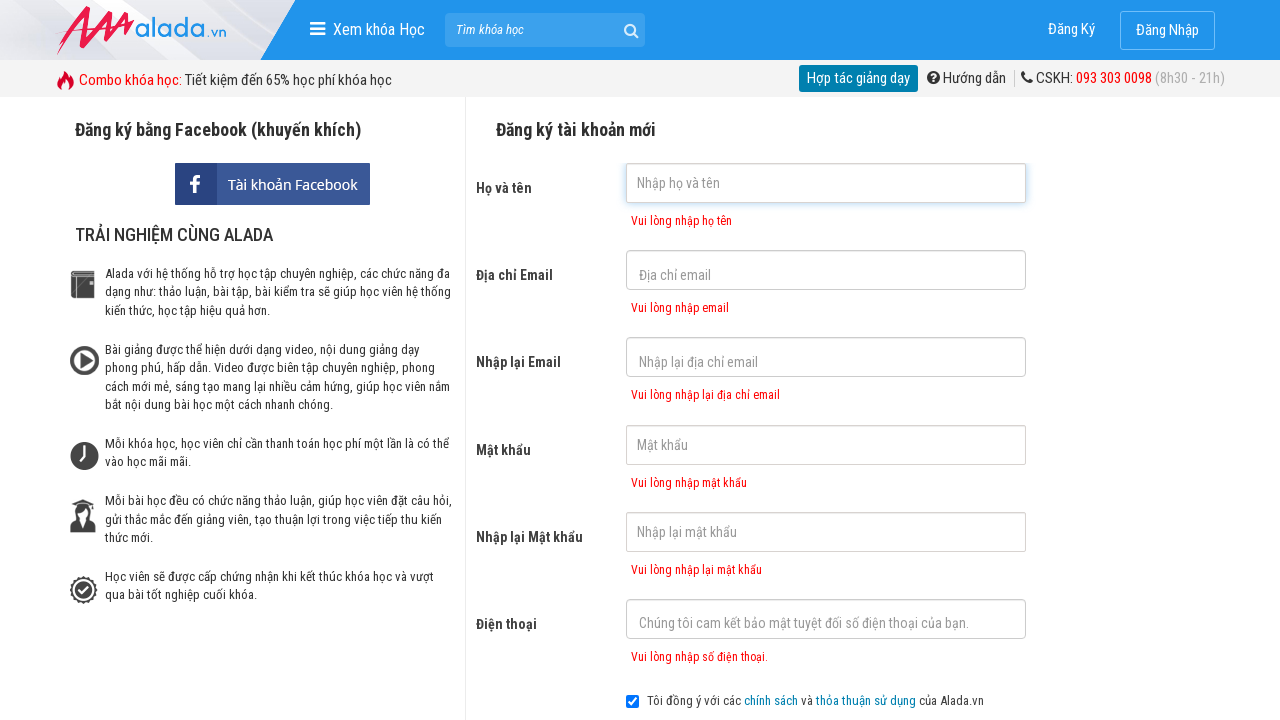

Phone error message is displayed
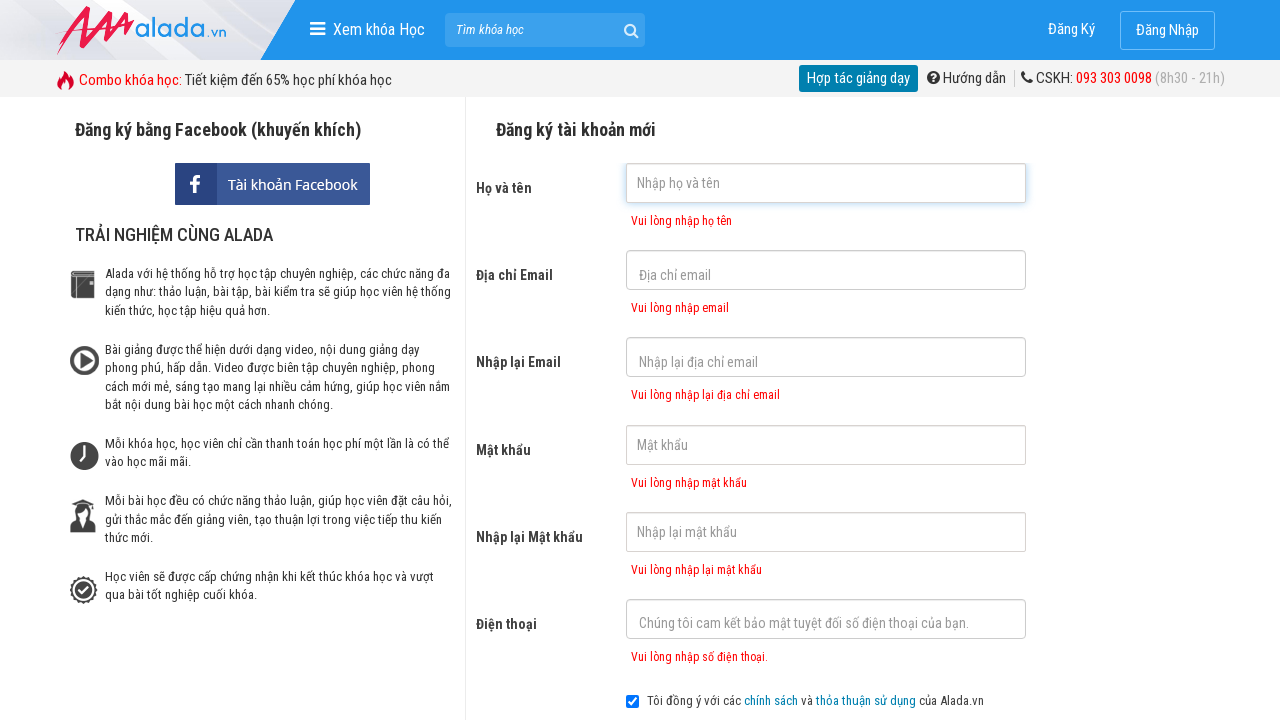

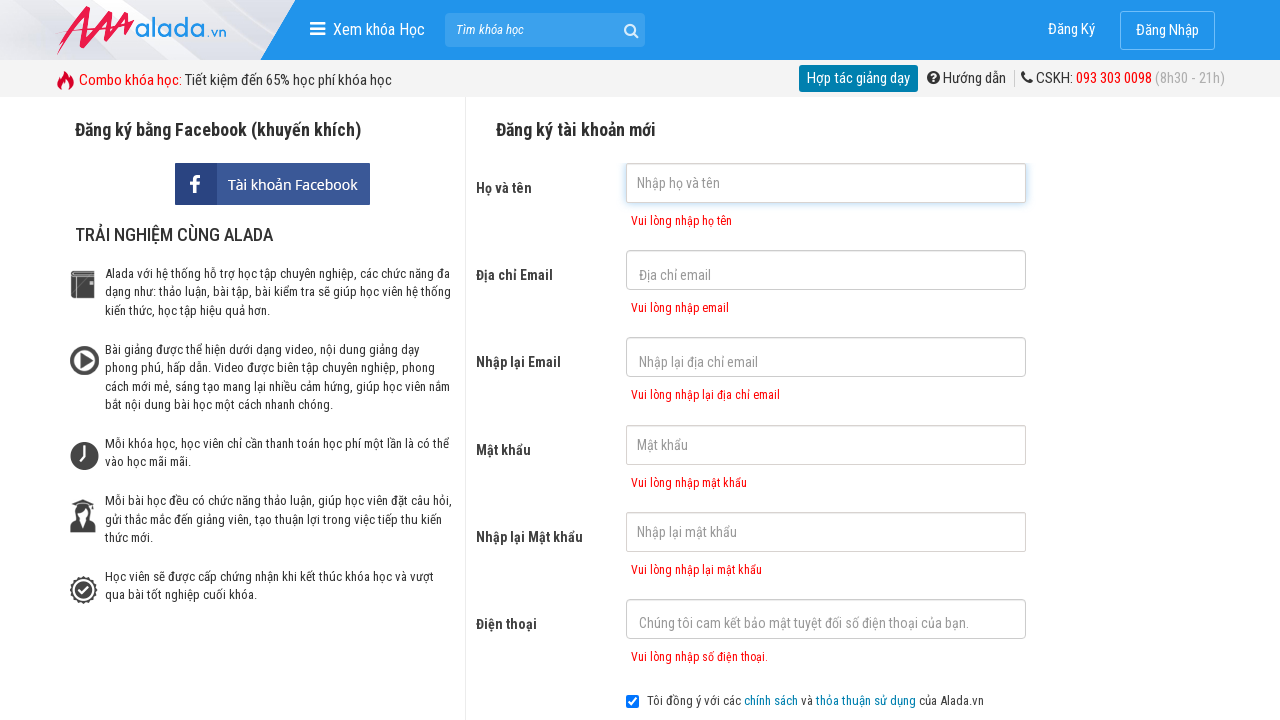